Tests filtering active todo items by adding two todos, completing one, and clicking the Active filter to verify only uncompleted items are shown

Starting URL: https://demo.playwright.dev/todomvc

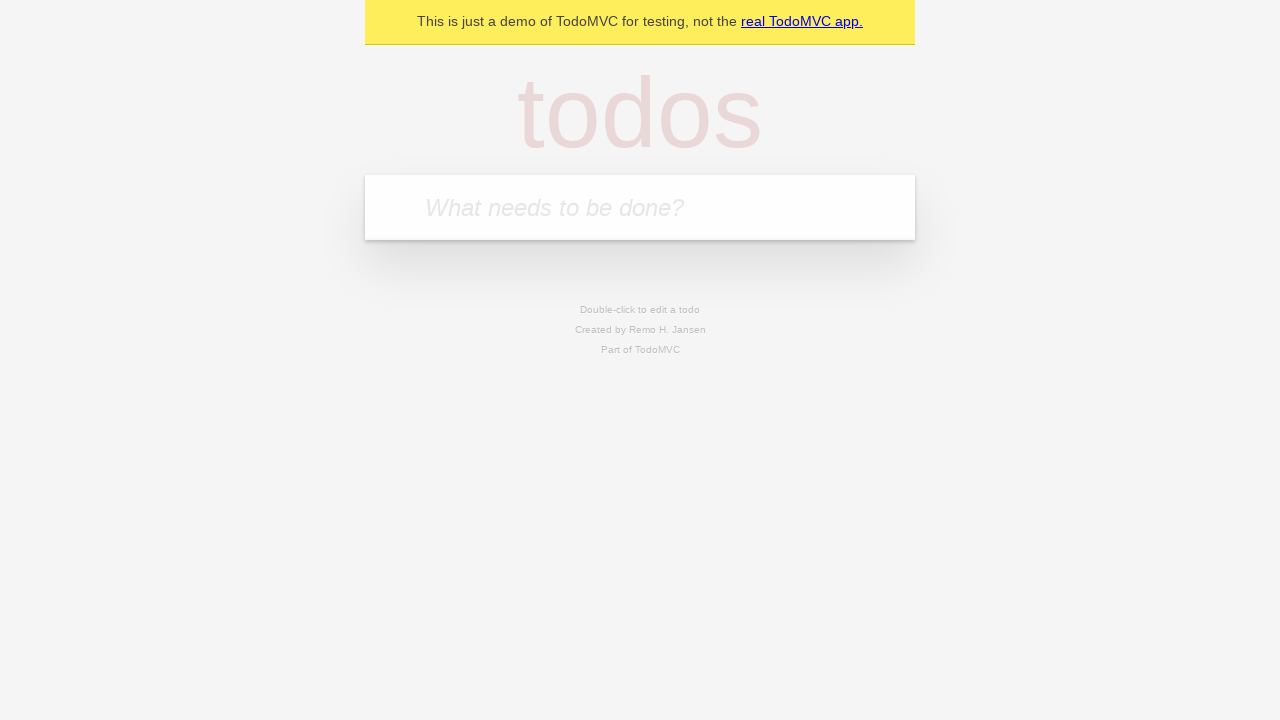

Filled todo input with 'Task 1' on internal:attr=[placeholder="What needs to be done?"i]
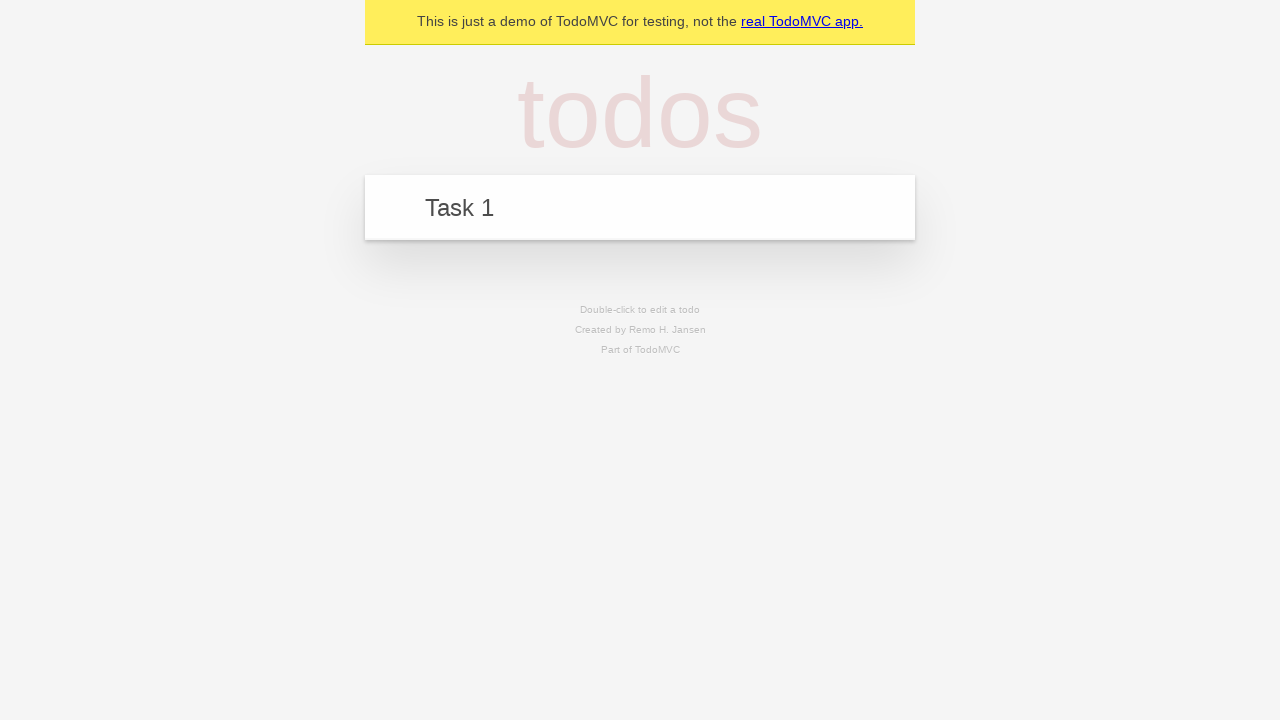

Pressed Enter to add first todo item on internal:attr=[placeholder="What needs to be done?"i]
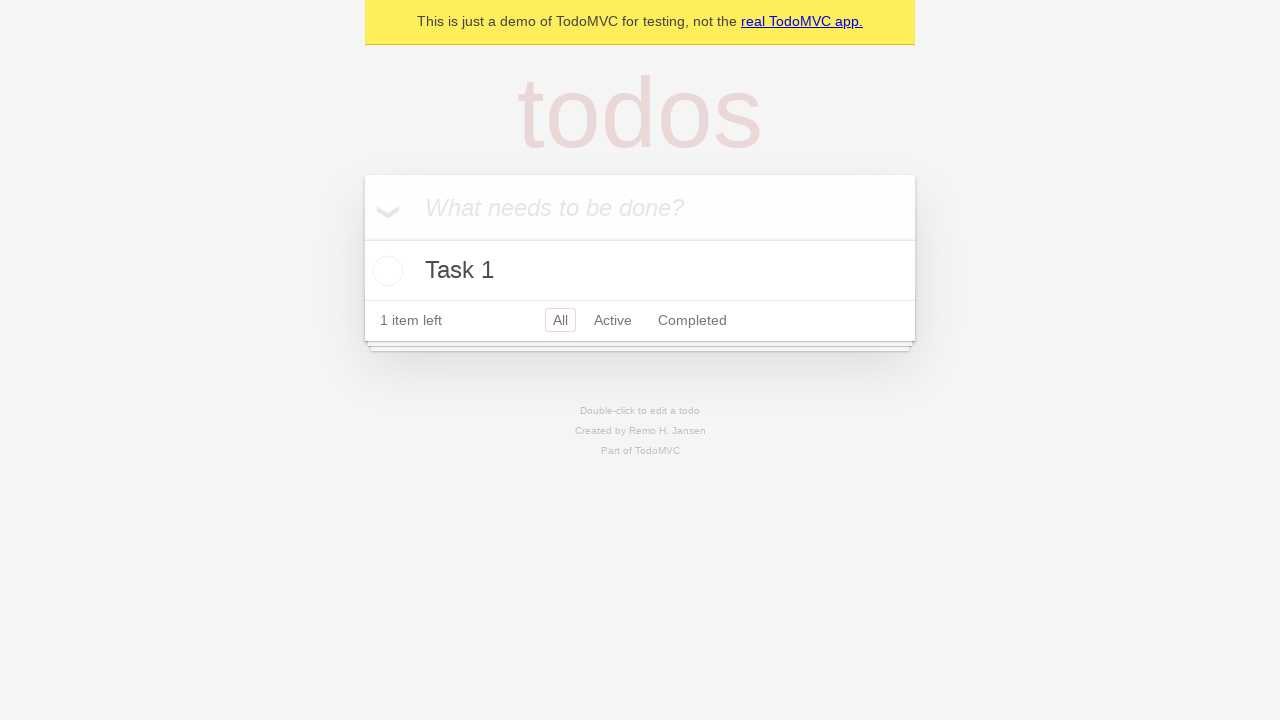

Filled todo input with 'Task 2' on internal:attr=[placeholder="What needs to be done?"i]
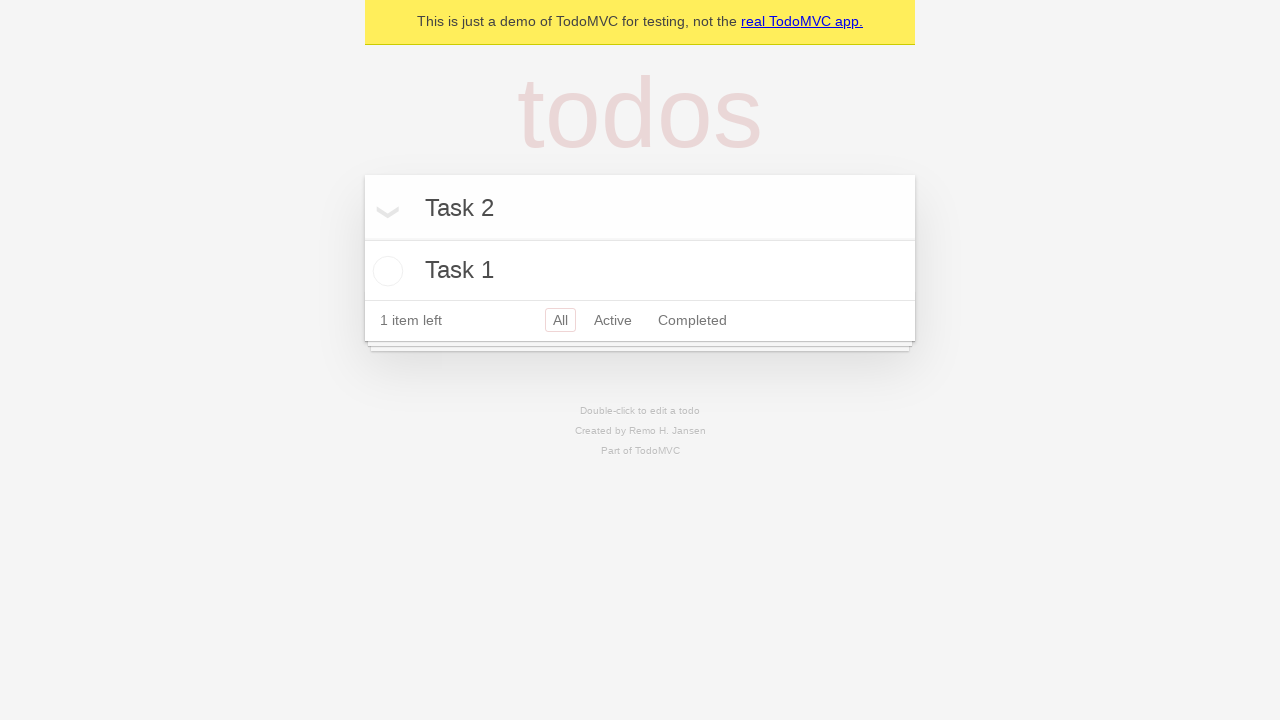

Pressed Enter to add second todo item on internal:attr=[placeholder="What needs to be done?"i]
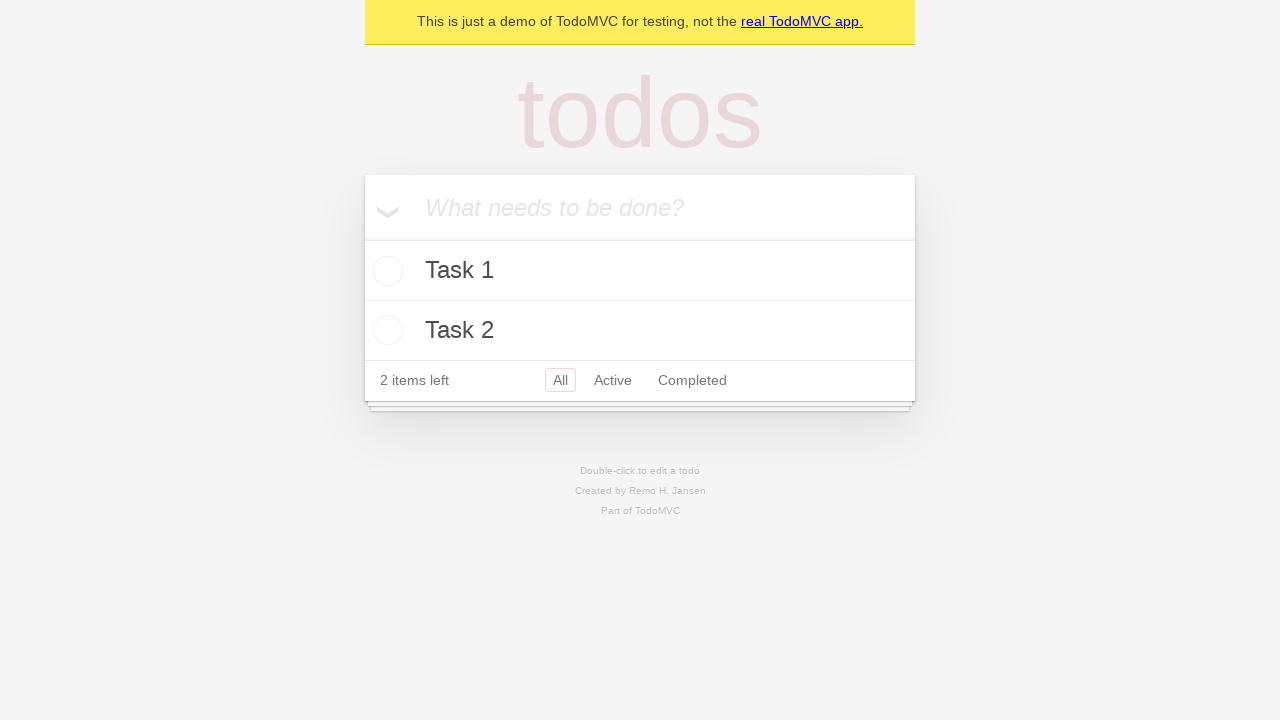

Marked 'Task 1' as completed by checking its checkbox at (385, 271) on internal:role=listitem >> internal:has-text="Task 1"i >> internal:label="Toggle 
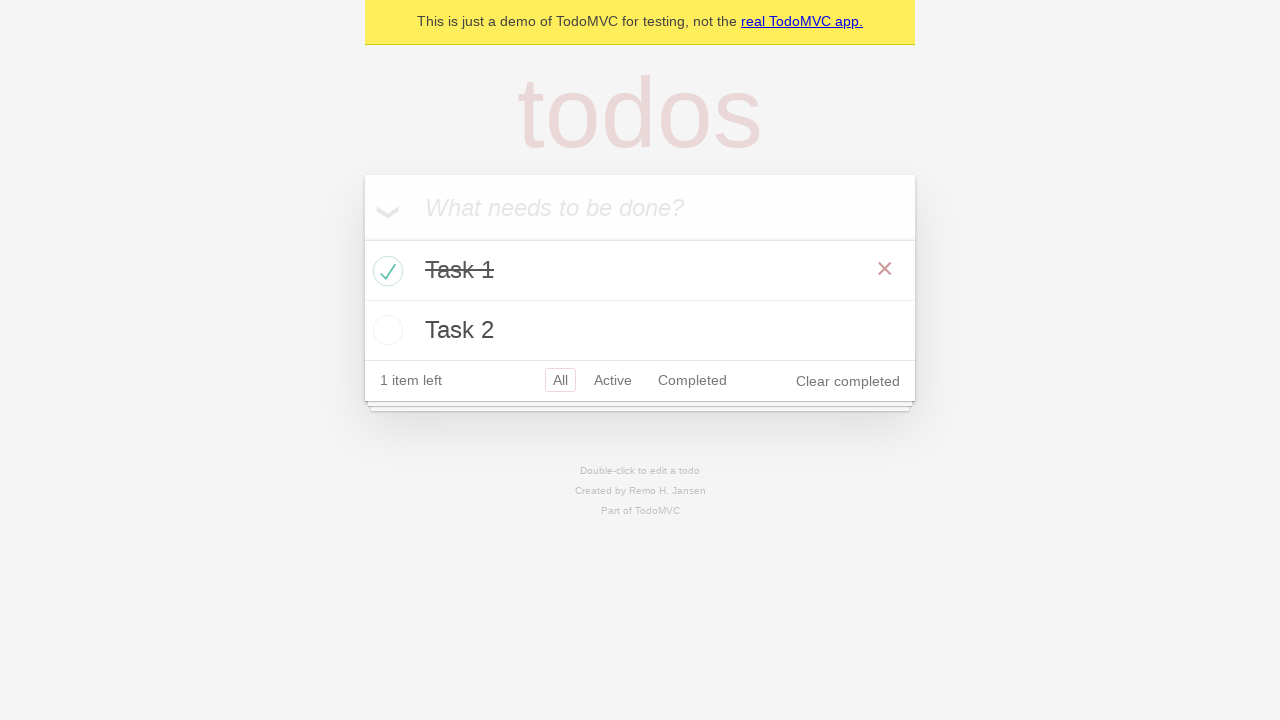

Clicked the 'Active' filter link to show only incomplete todos at (613, 380) on internal:role=link[name="Active"i]
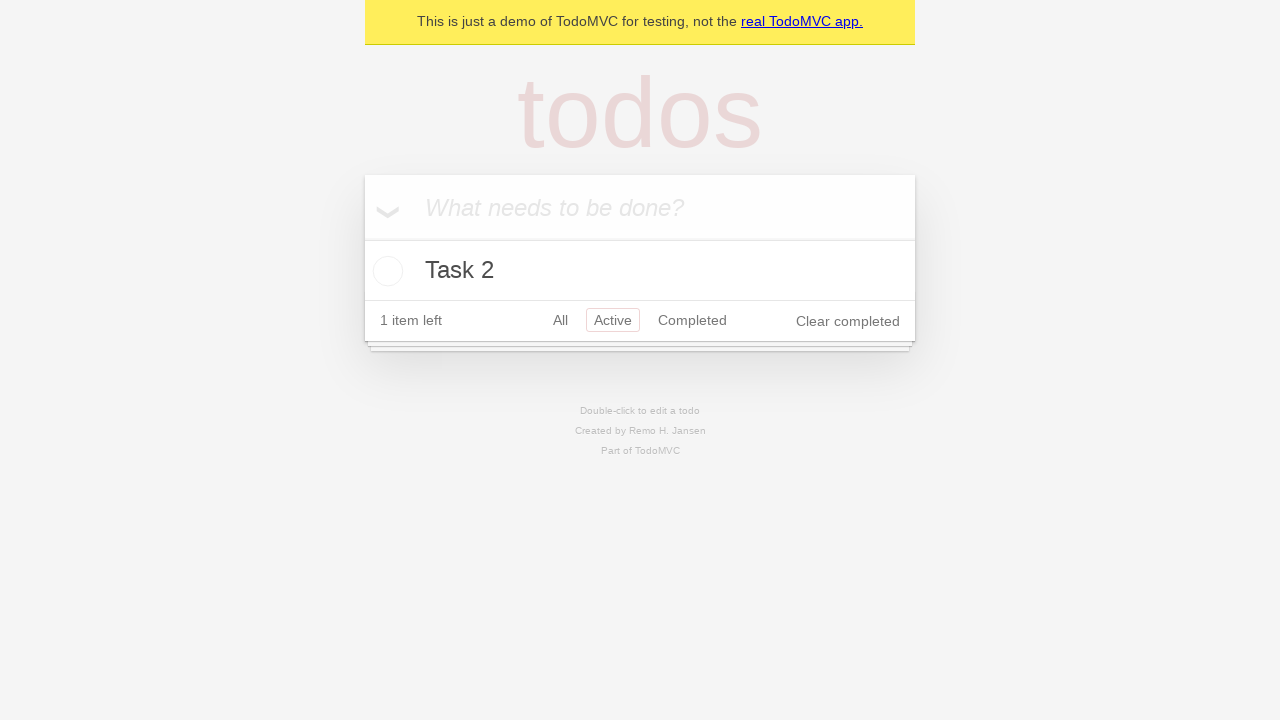

Verified that 'Task 2' is visible after applying Active filter
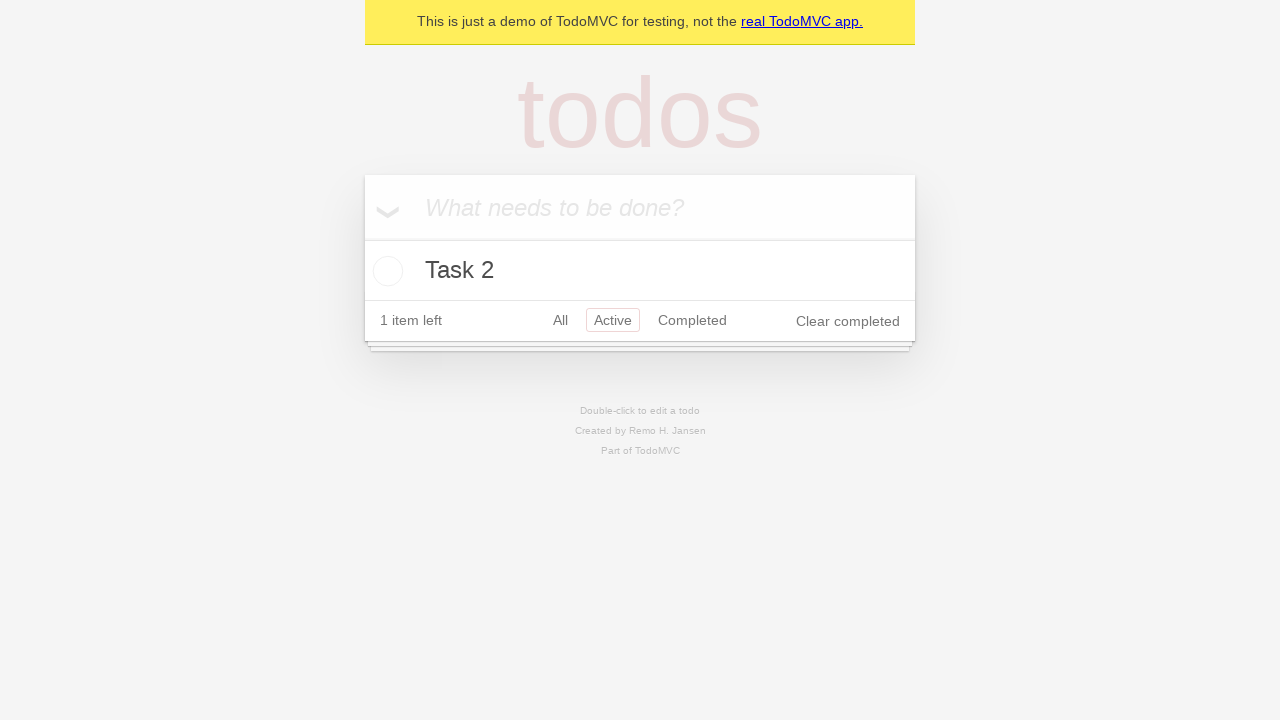

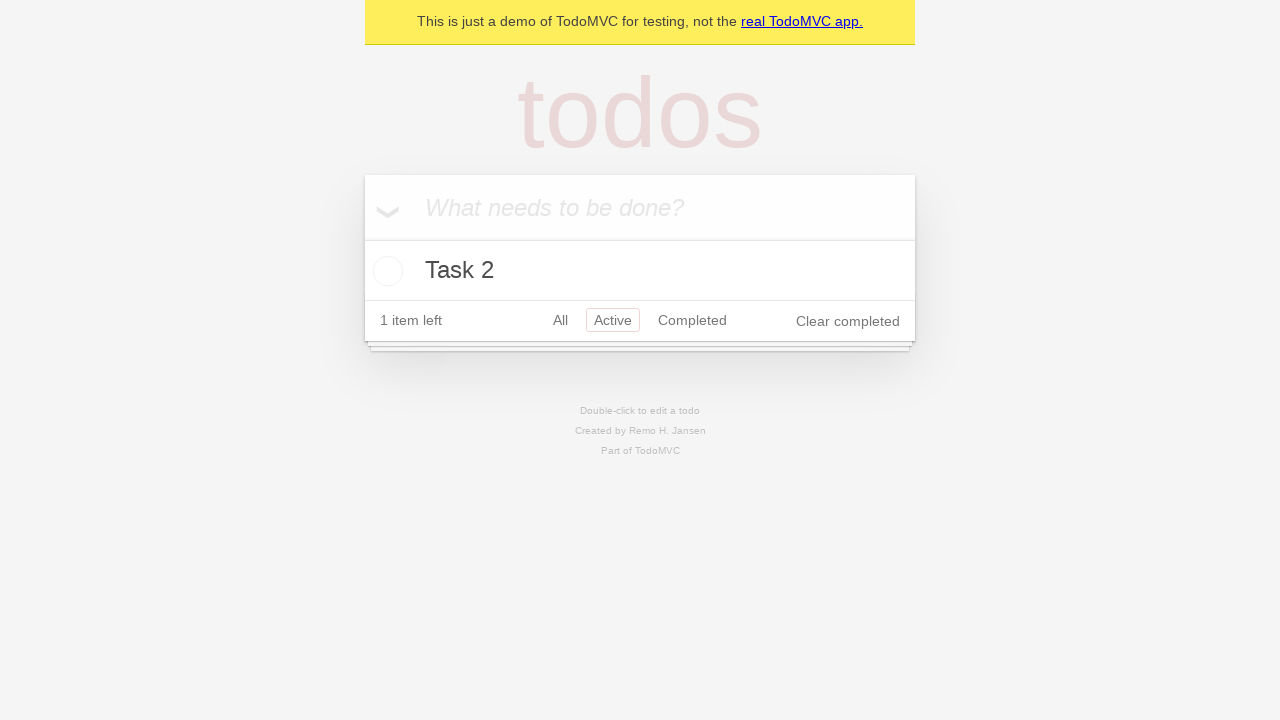